Retrieves and logs the logo brand text from the page

Starting URL: https://rahulshettyacademy.com/seleniumPractise/#/

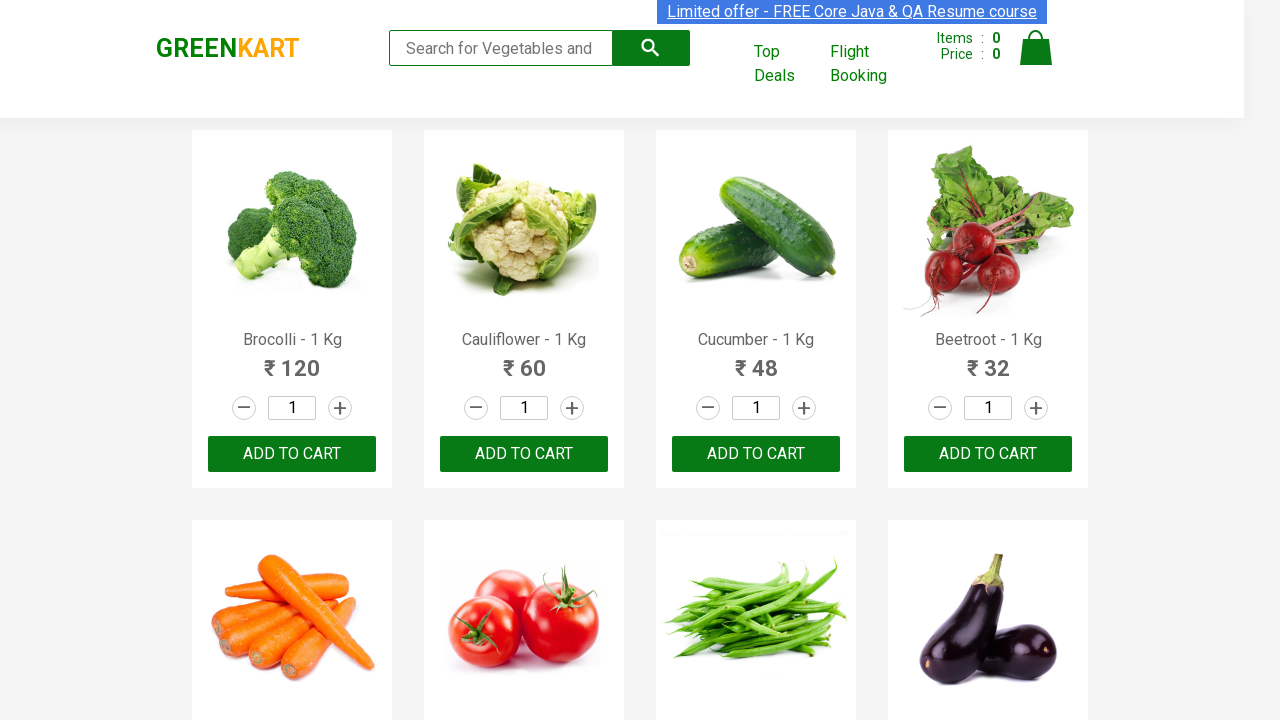

Waited for brand logo element to load
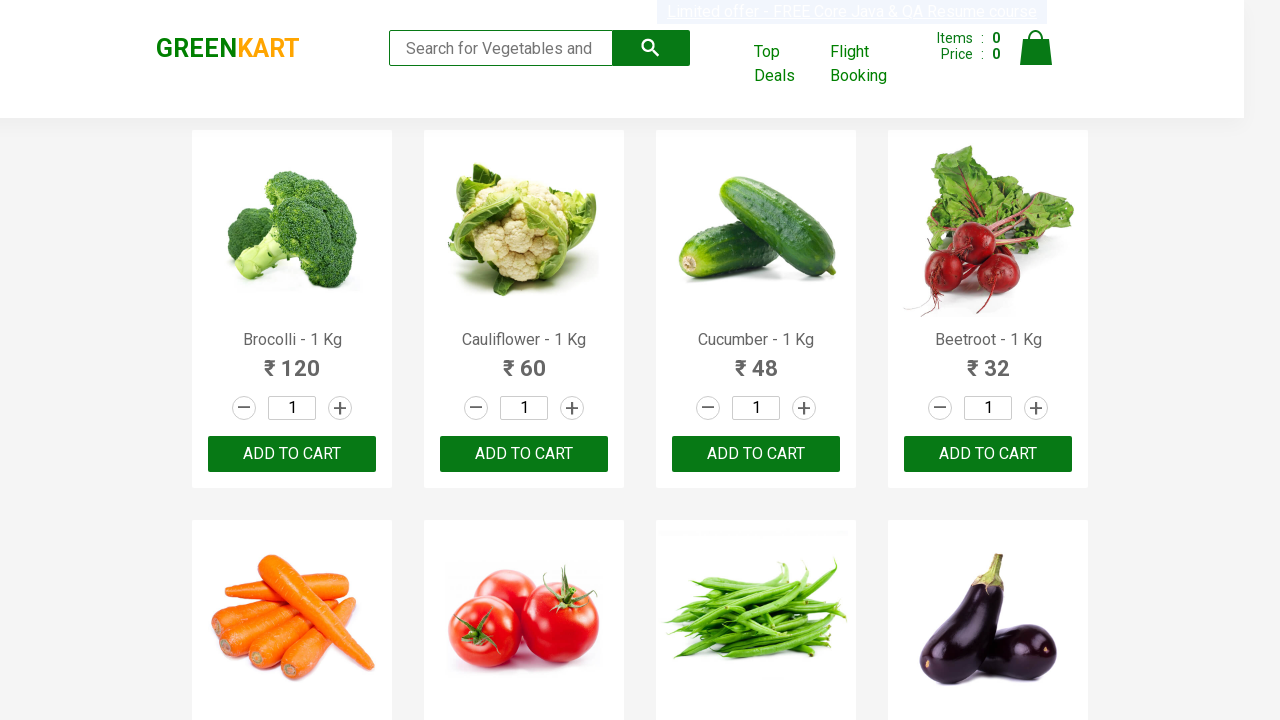

Retrieved logo brand text: GREENKART
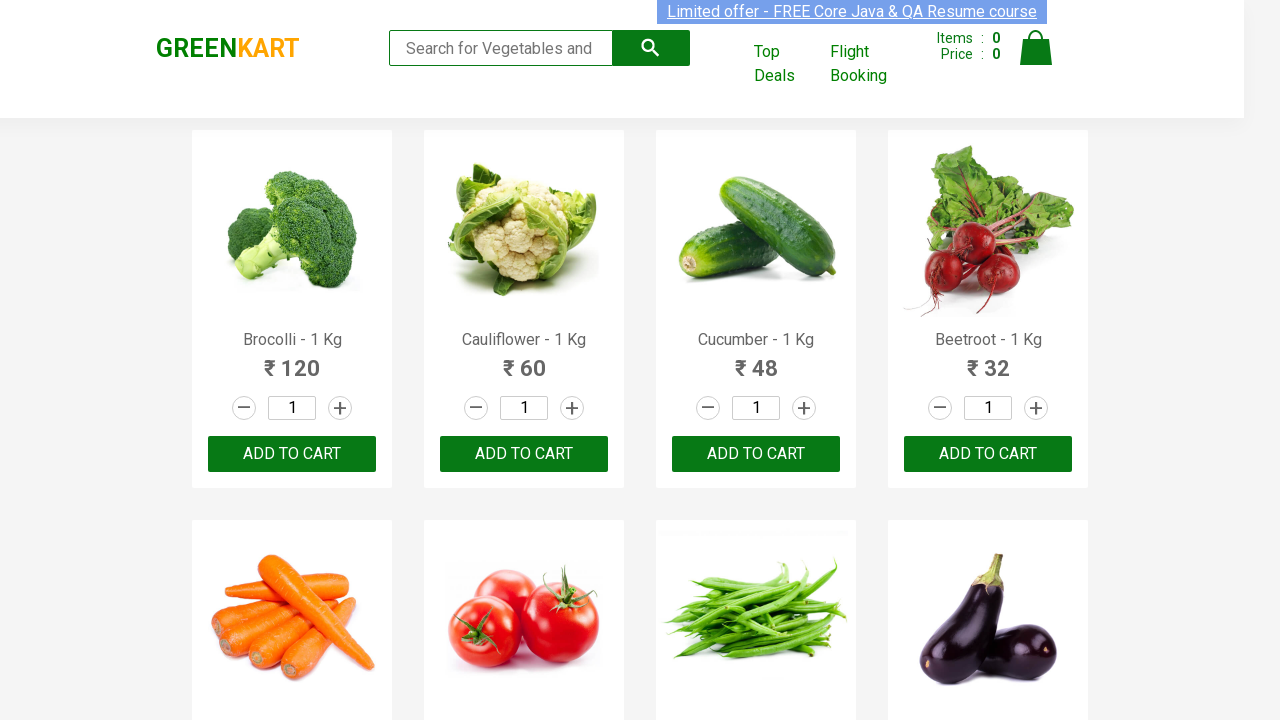

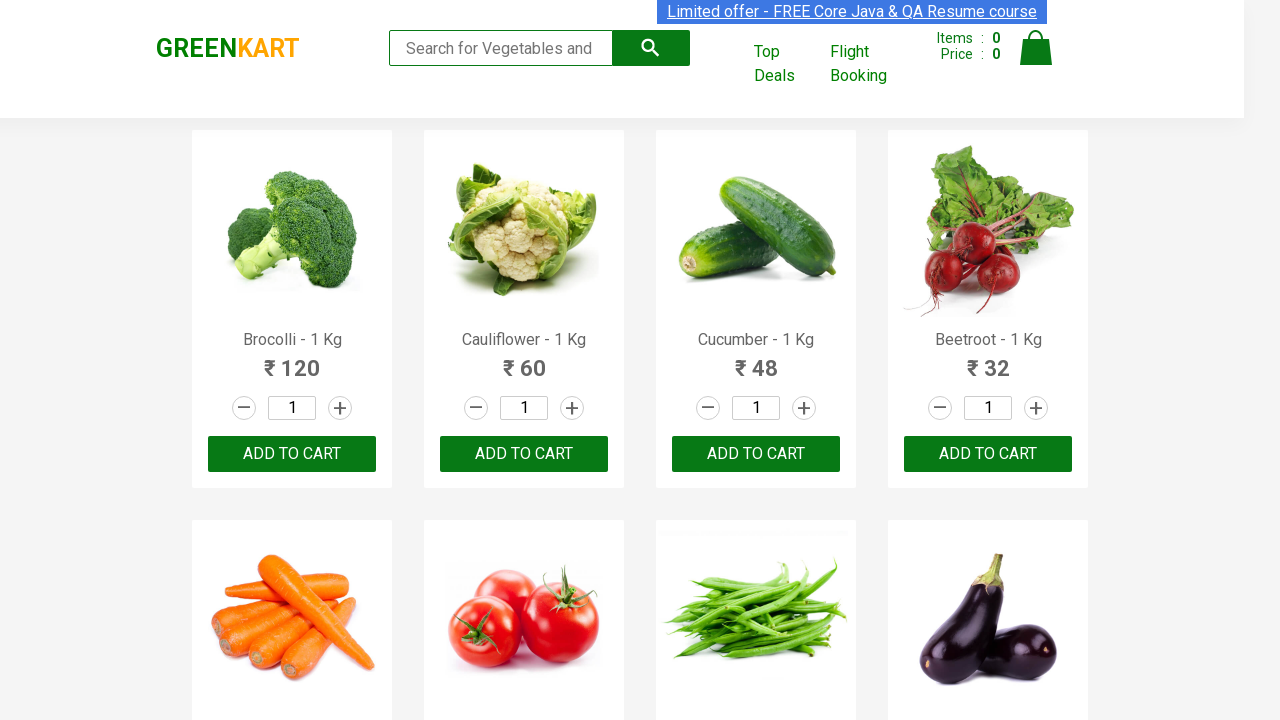